Tests enabling and disabling input fields using buttons

Starting URL: https://codenboxautomationlab.com/practice/

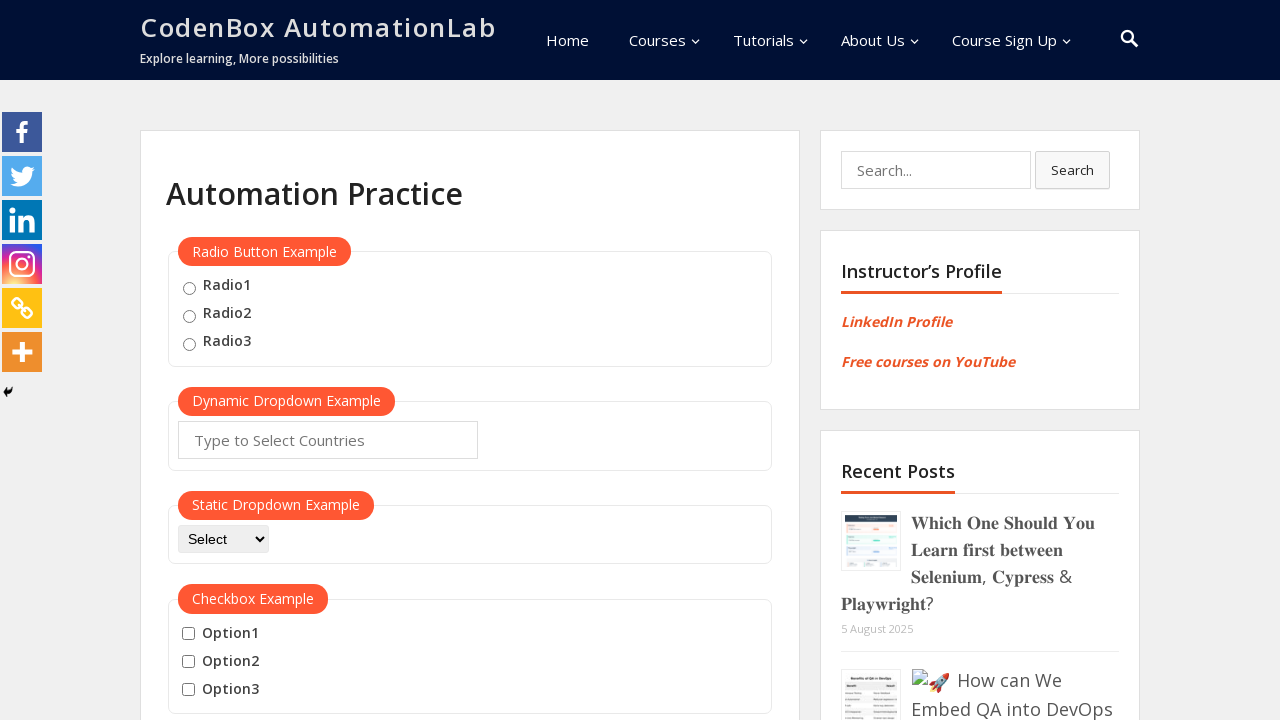

Clicked disable button to disable the input field at (217, 361) on #disabled-button
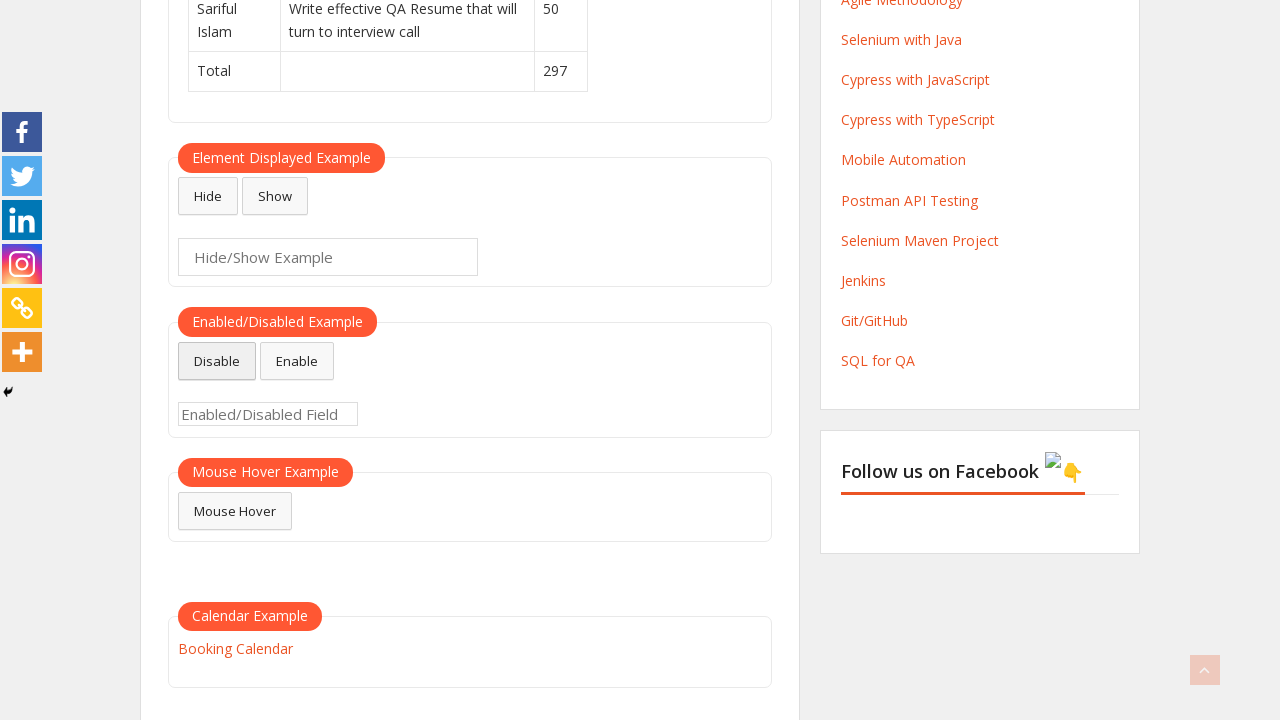

Clicked enable button to enable the input field at (297, 361) on #enabled-button
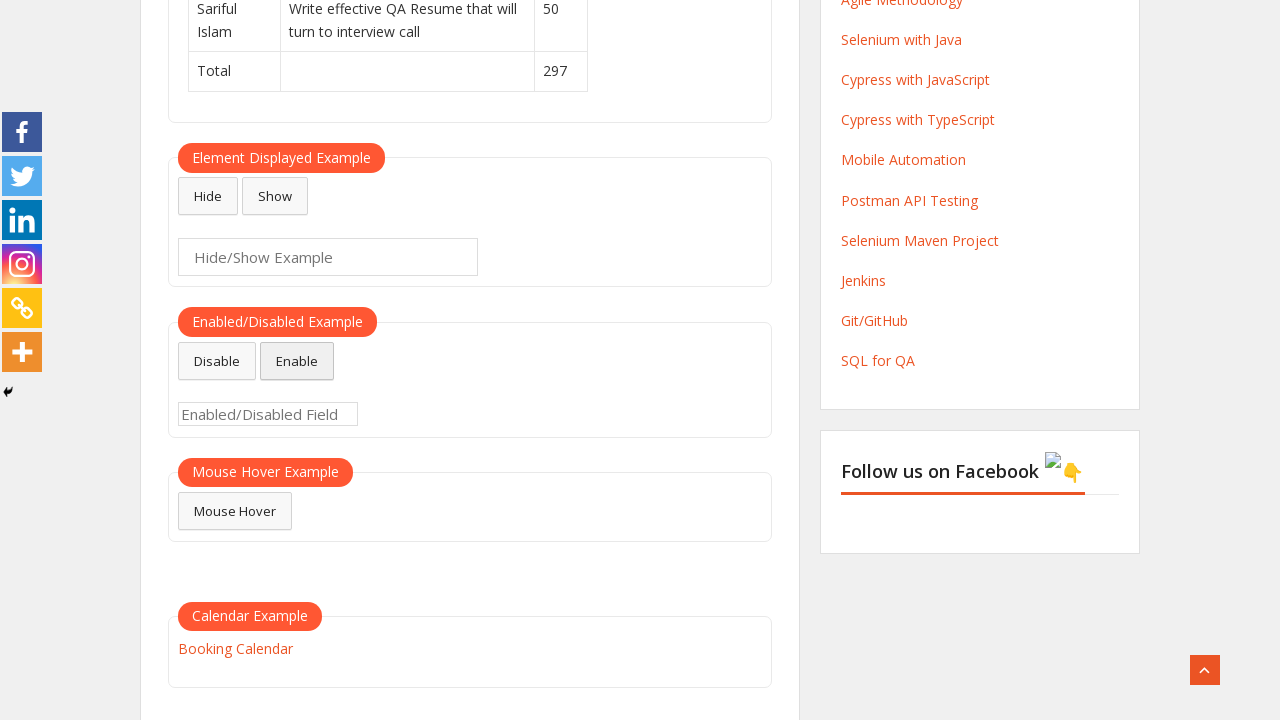

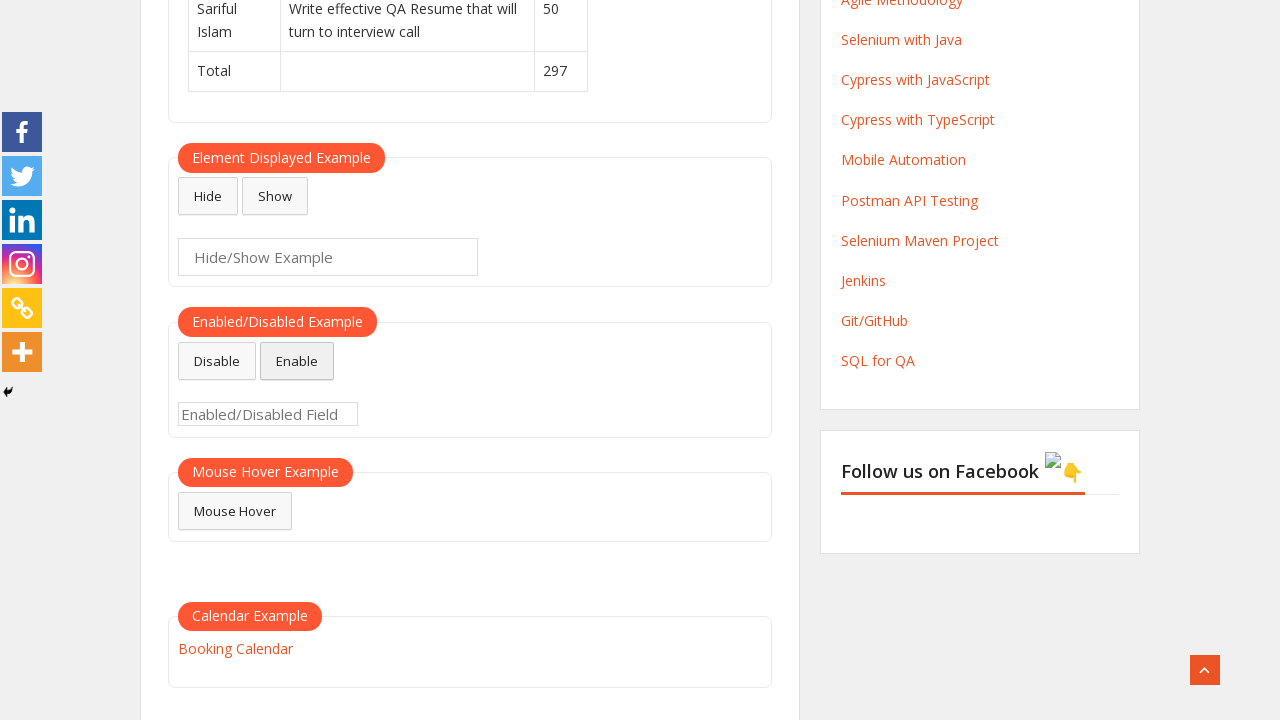